Tests that the todo counter displays the correct number of items as they are added.

Starting URL: https://demo.playwright.dev/todomvc

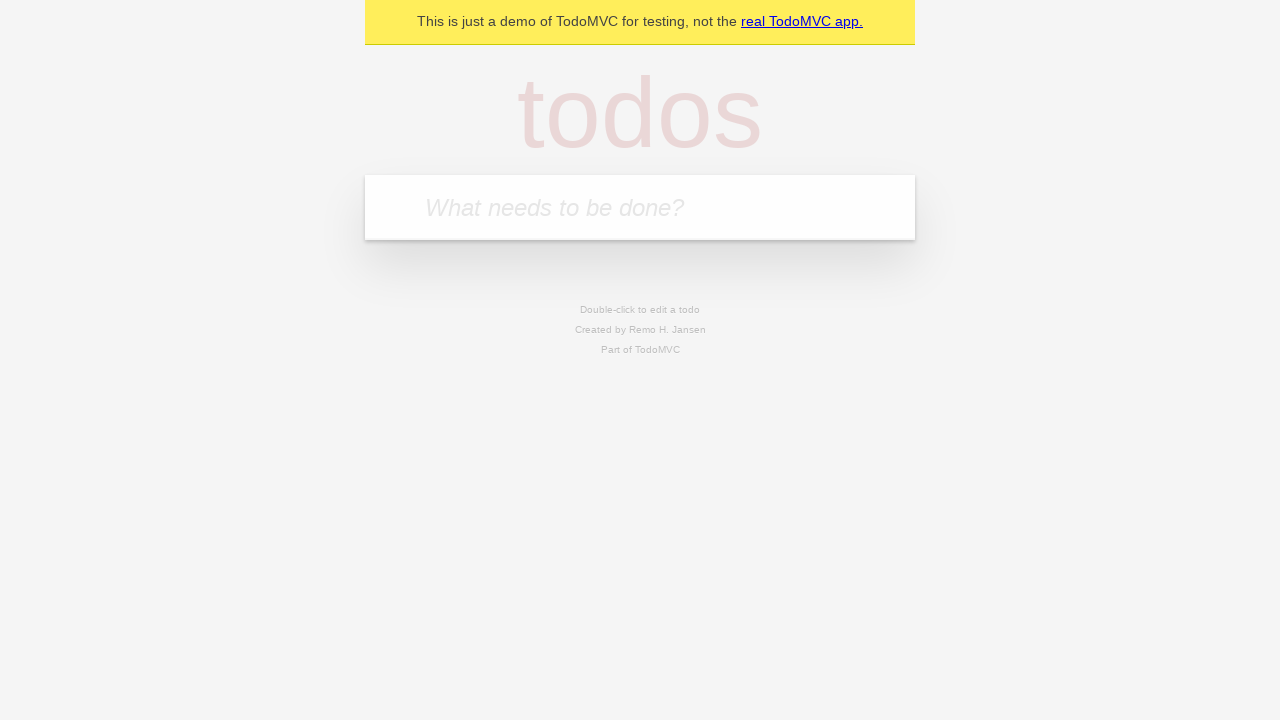

Filled todo input with 'buy some cheese' on internal:attr=[placeholder="What needs to be done?"i]
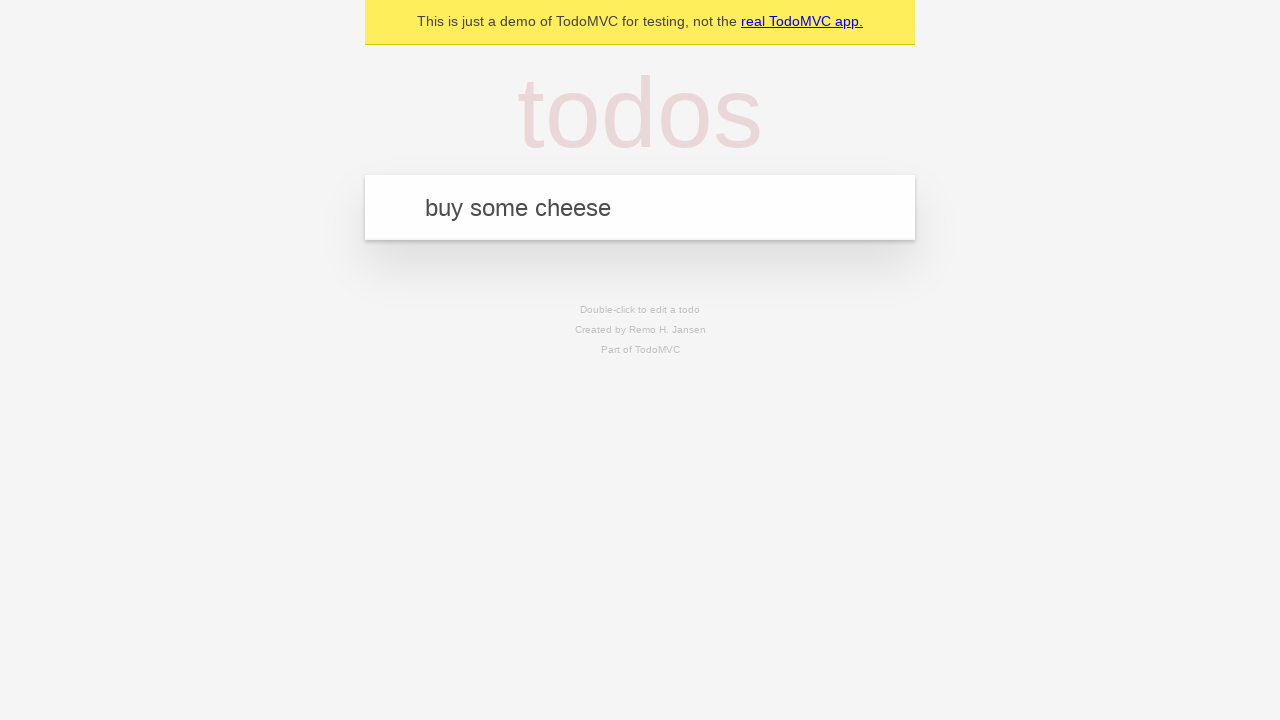

Pressed Enter to add first todo item on internal:attr=[placeholder="What needs to be done?"i]
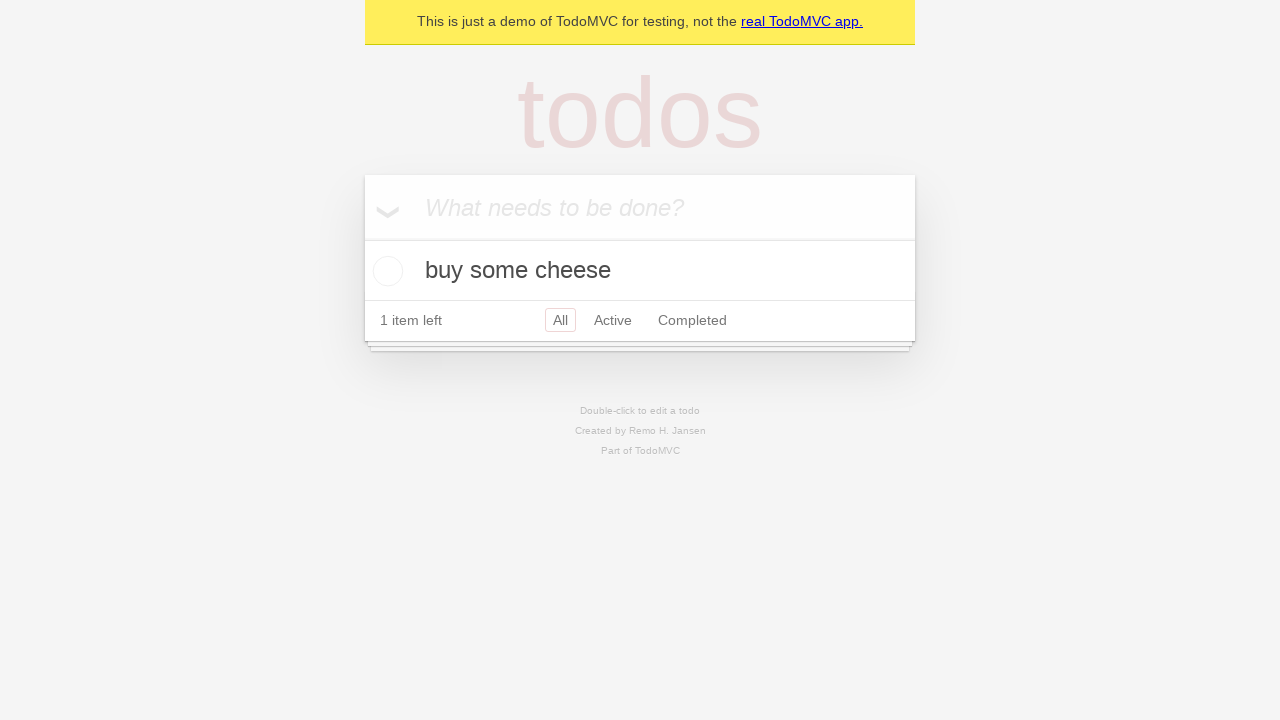

Todo counter element loaded after first item added
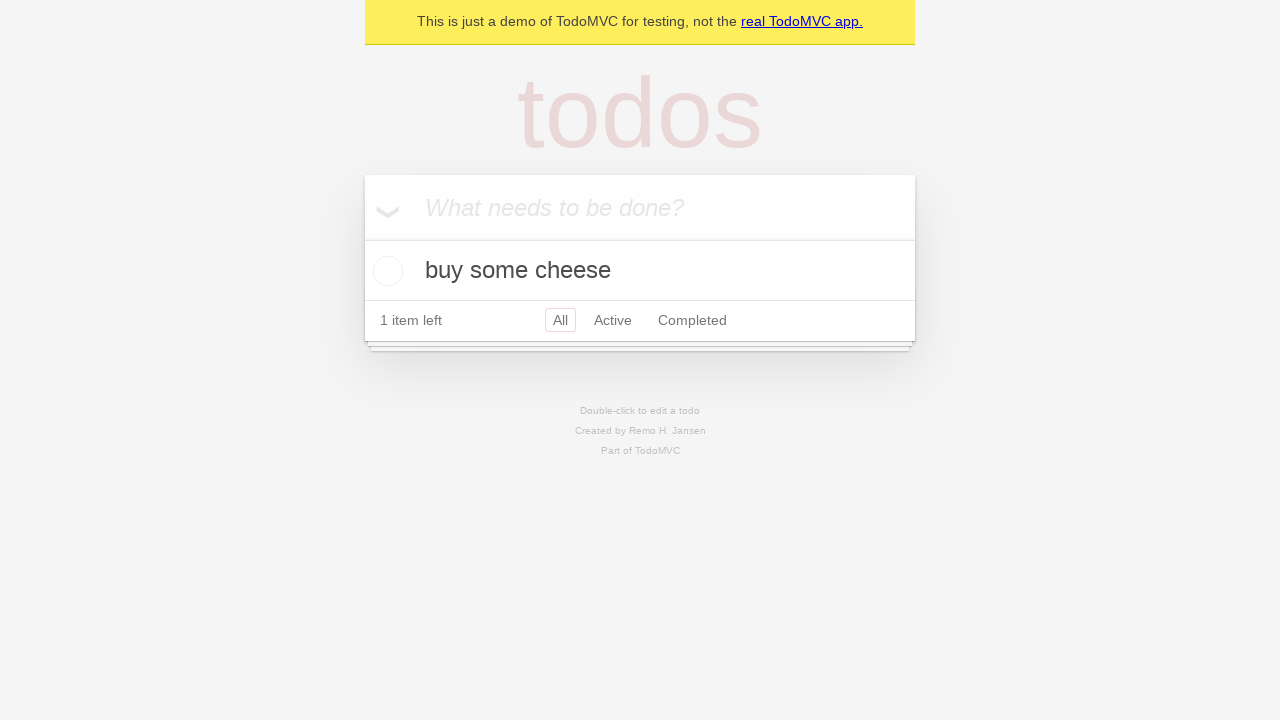

Filled todo input with 'feed the cat' on internal:attr=[placeholder="What needs to be done?"i]
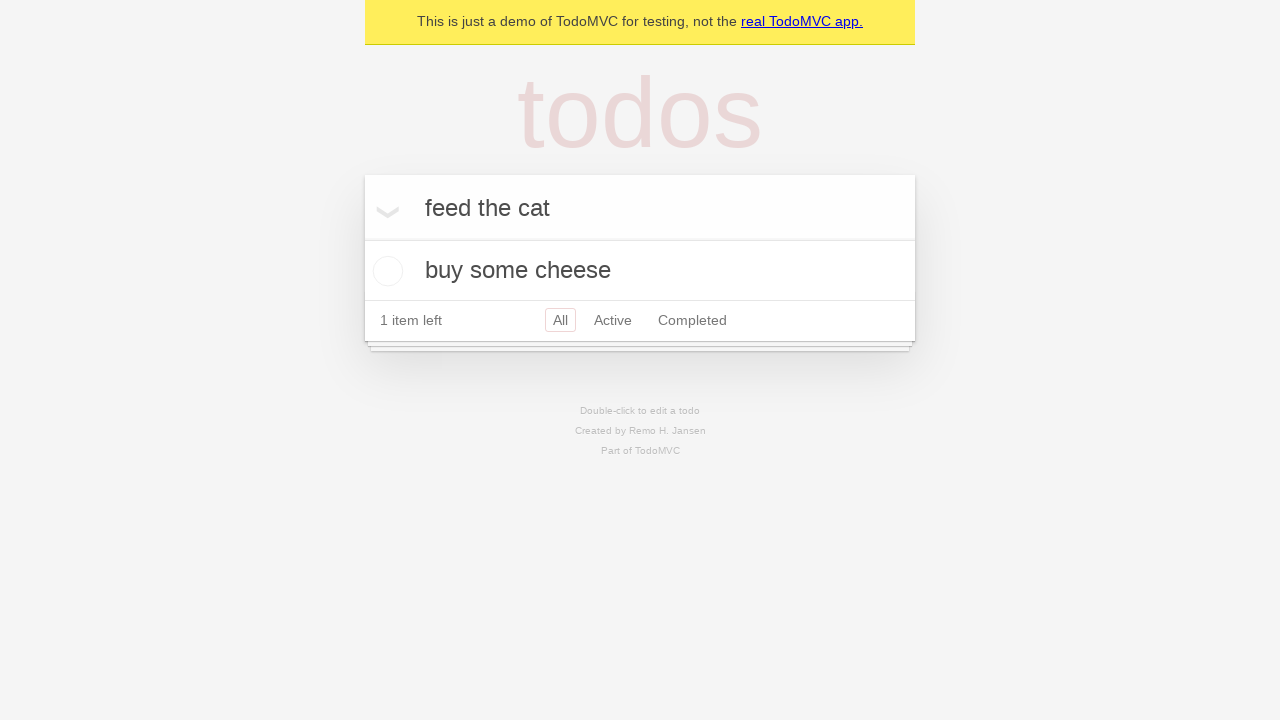

Pressed Enter to add second todo item on internal:attr=[placeholder="What needs to be done?"i]
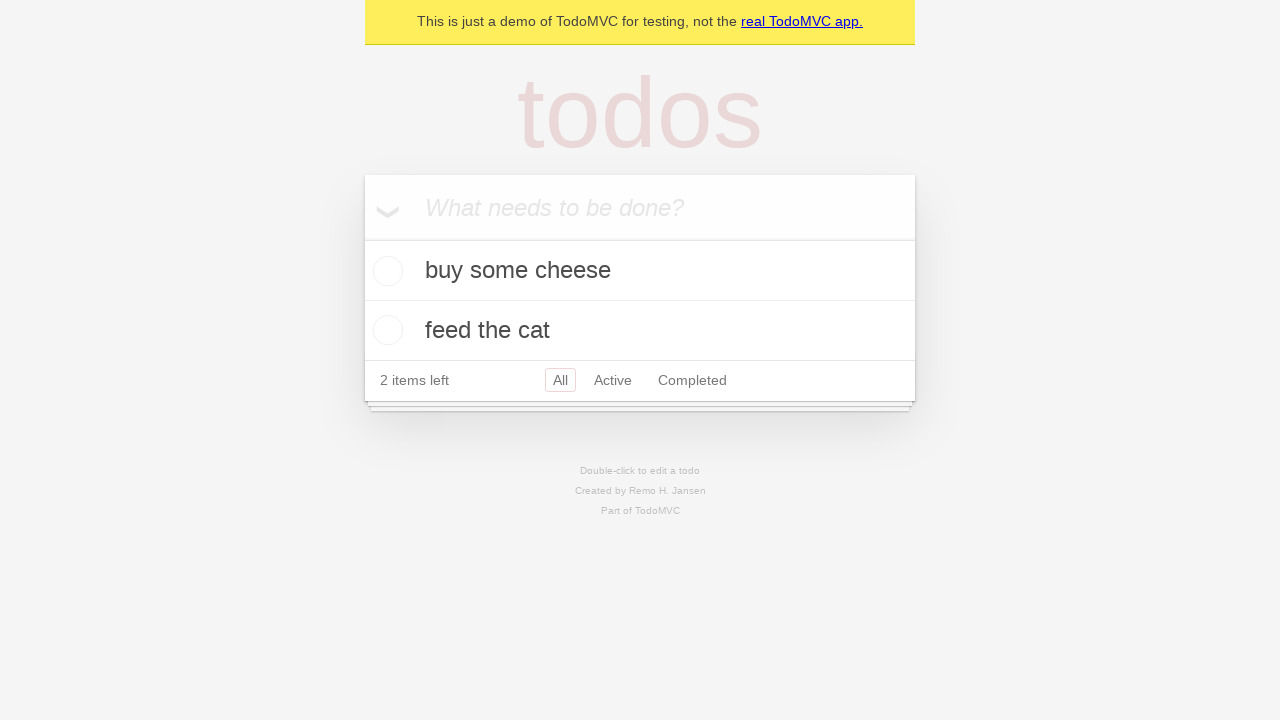

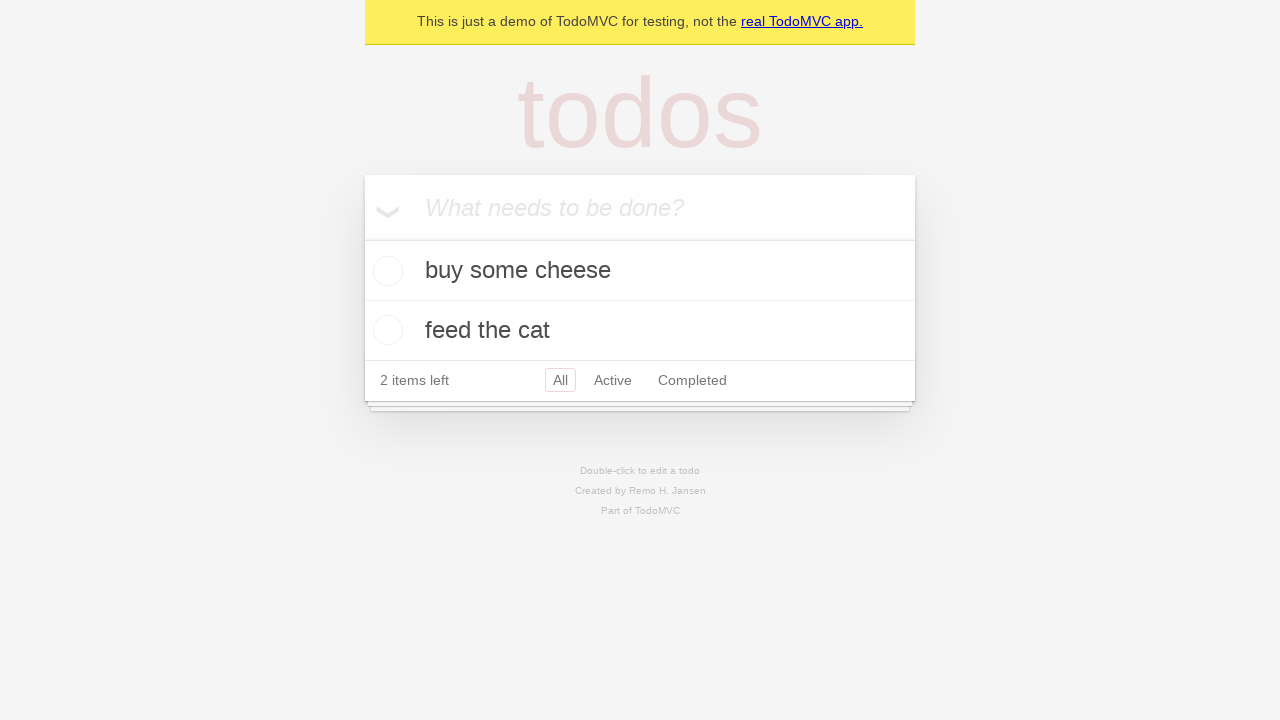